Tests scrolling functionality by navigating to a dashboard page and scrolling to a specific "Feedback" element using JavaScript execution.

Starting URL: https://dashboards.handmadeinteractive.com/jasonlove/

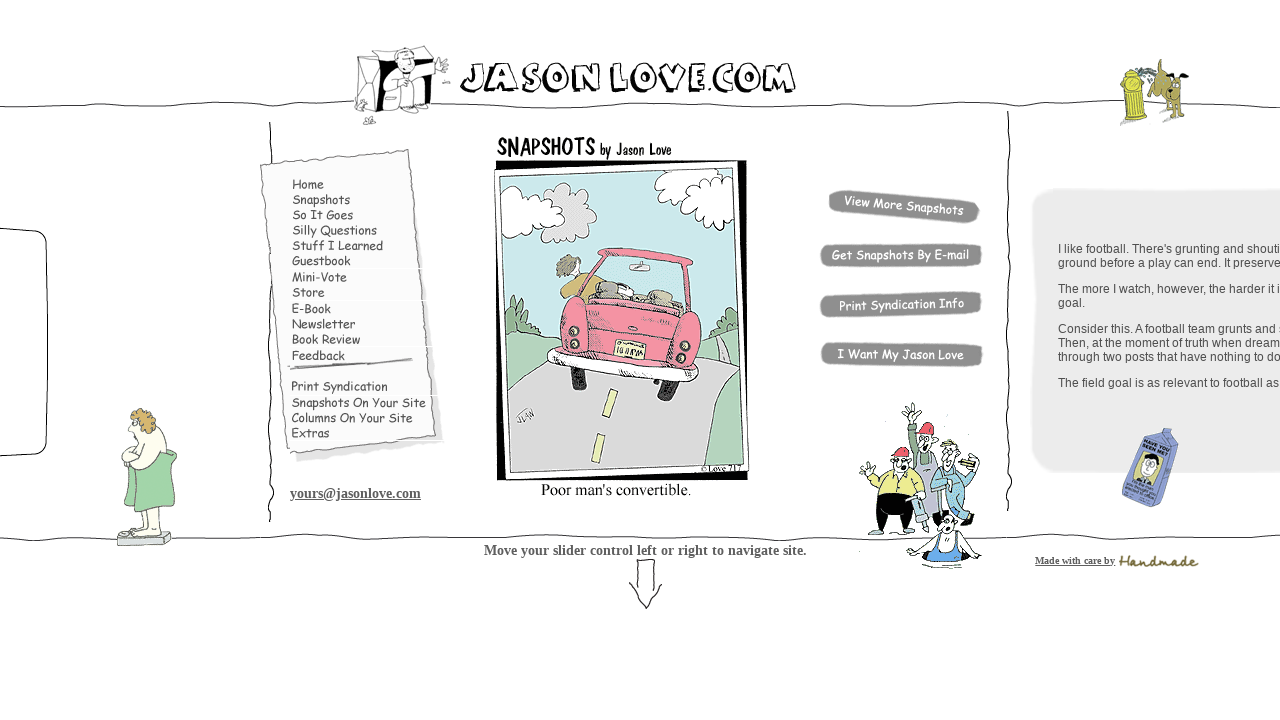

Waited 4 seconds for dashboard page to load
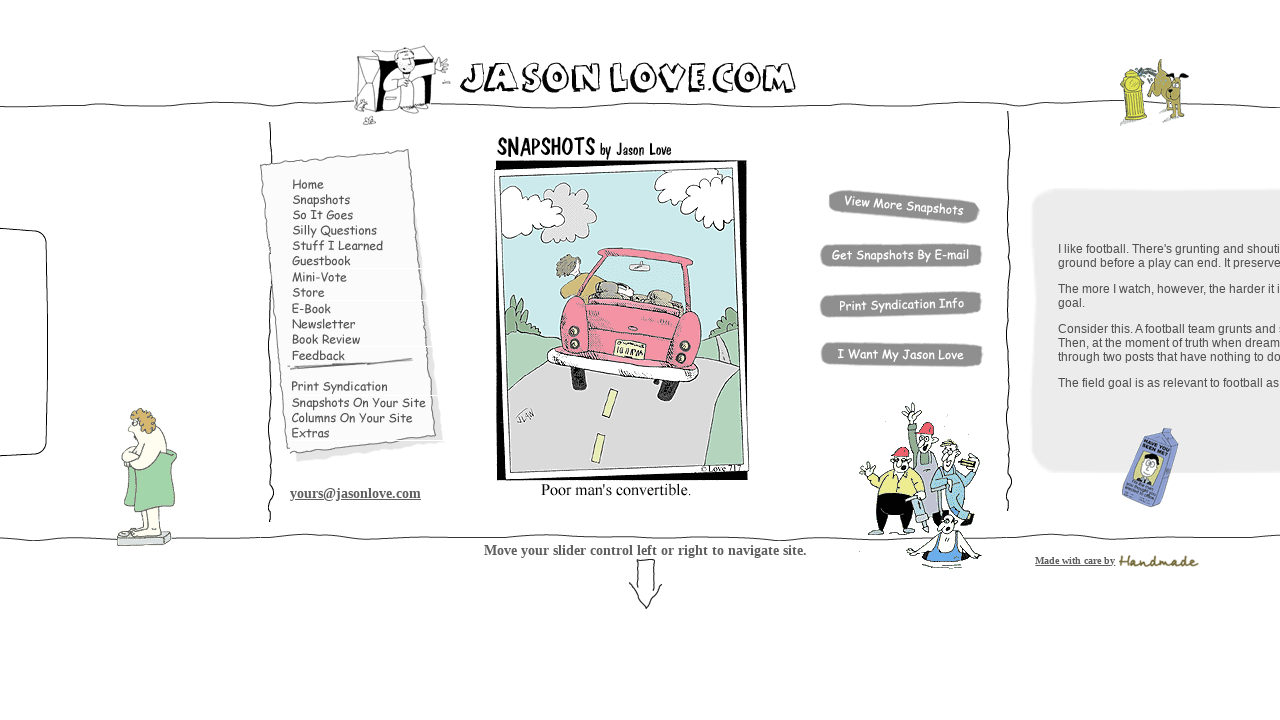

Located the Feedback element using XPath selector
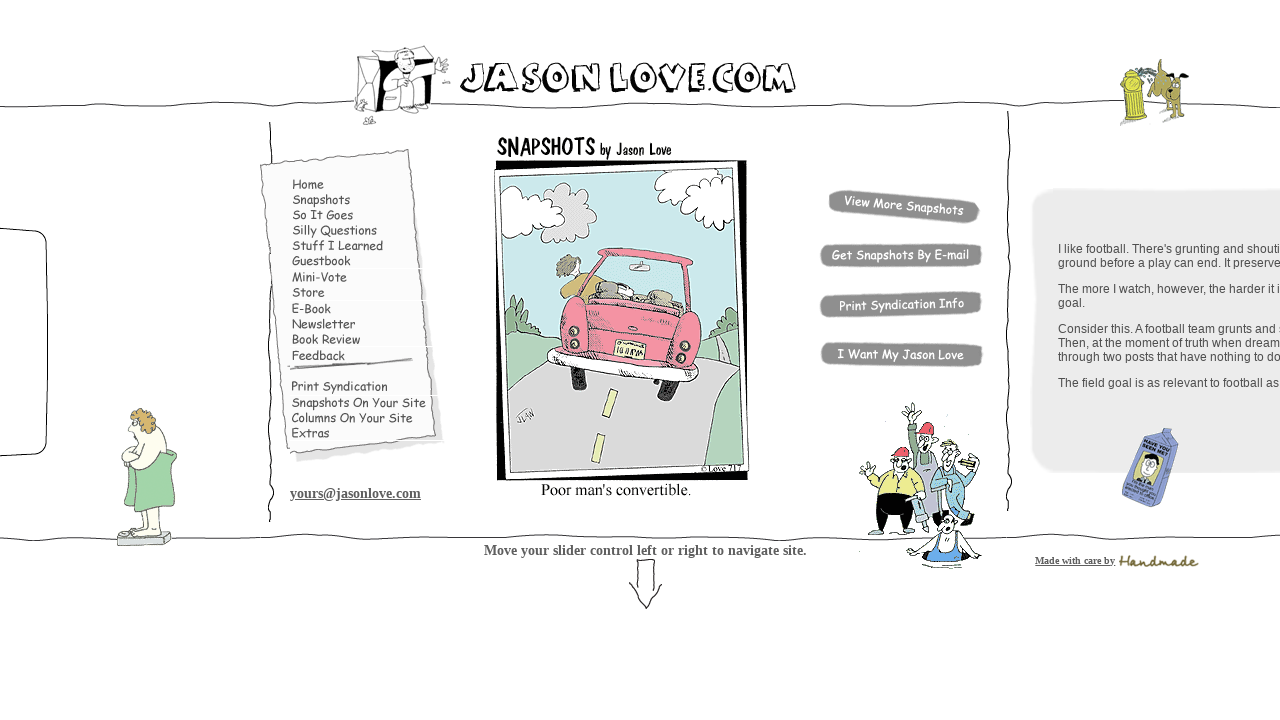

Scrolled Feedback element into view
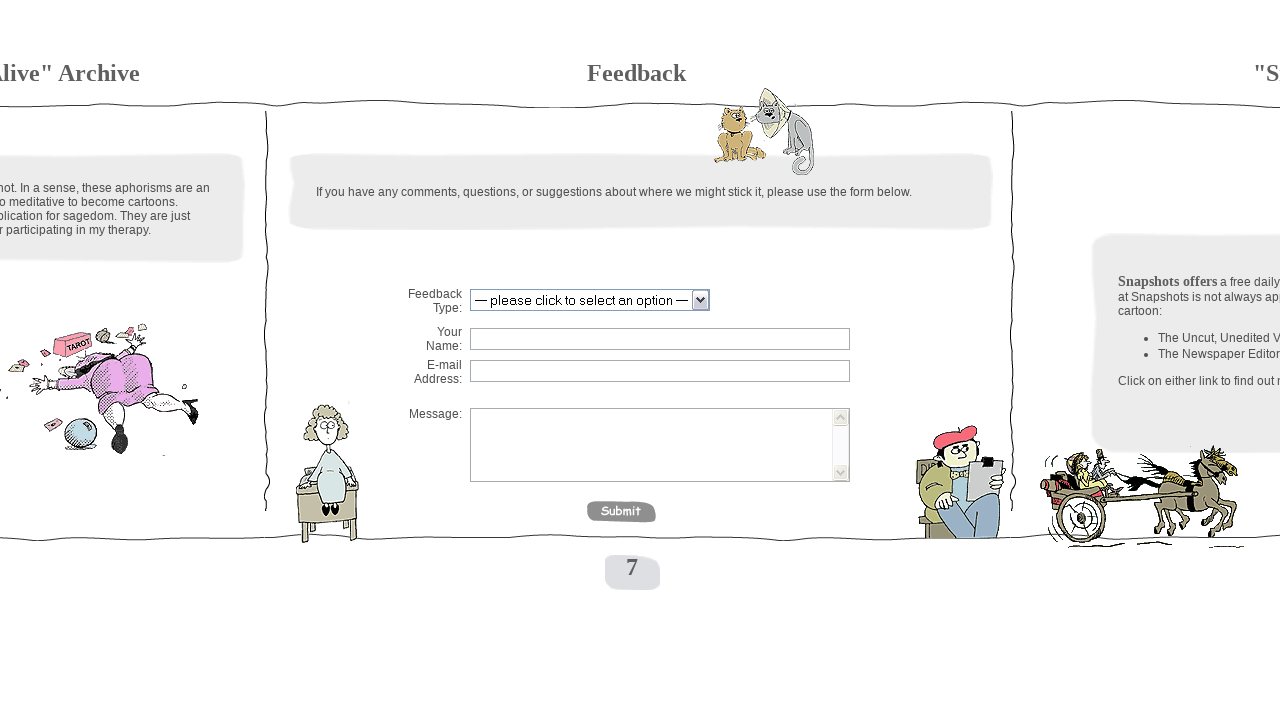

Executed JavaScript to scroll to Feedback element with offset
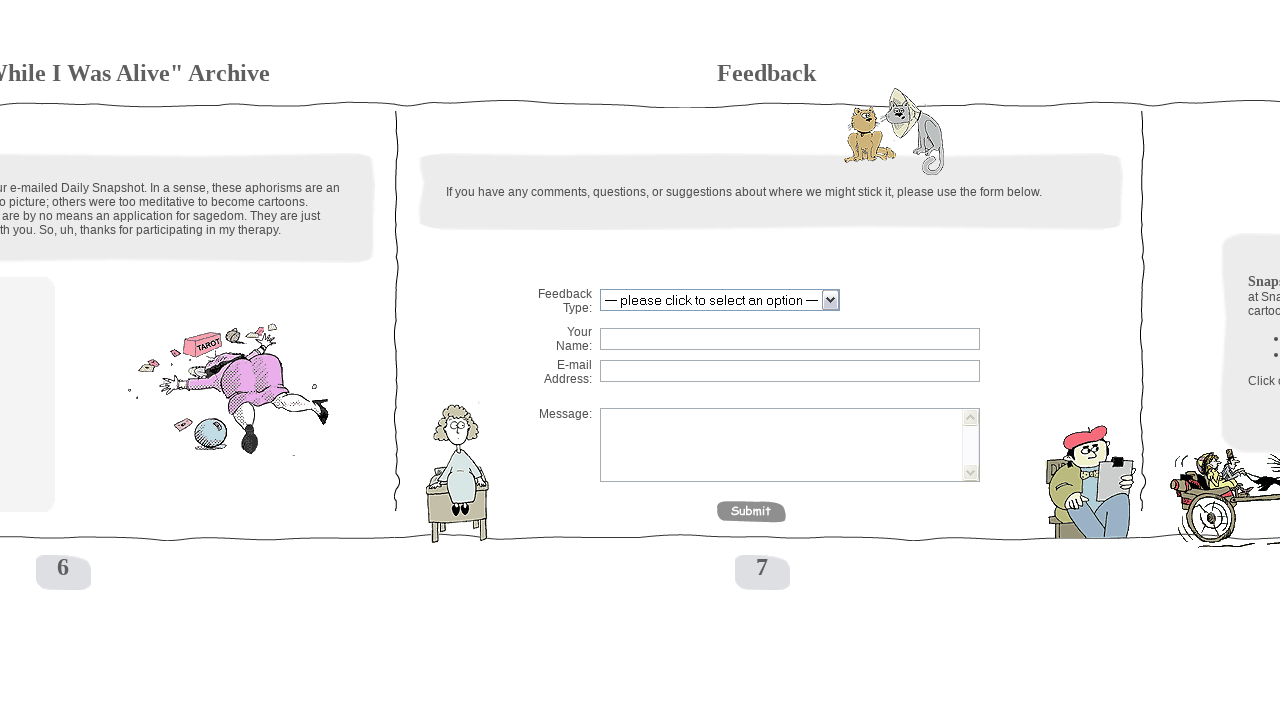

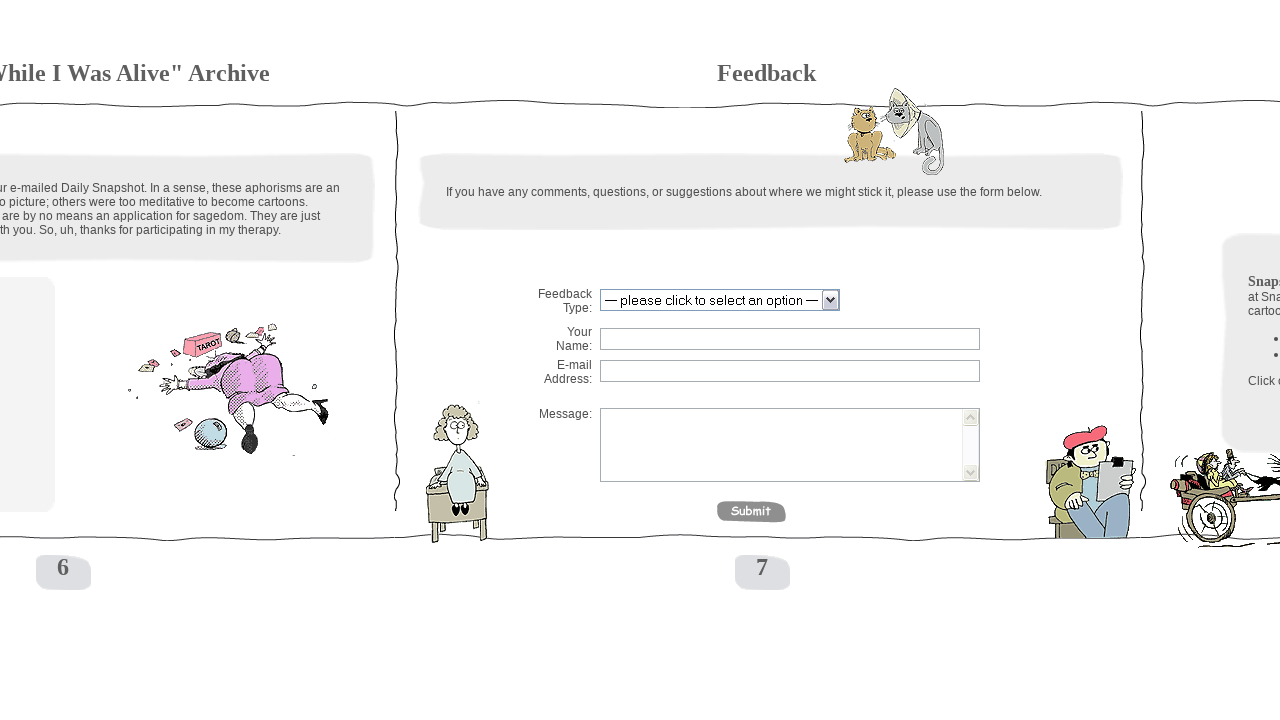